Tests an editable/searchable dropdown by typing a search term "Angola" into the input field, waiting for filtered results, and selecting the matching option.

Starting URL: https://react.semantic-ui.com/maximize/dropdown-example-search-selection/

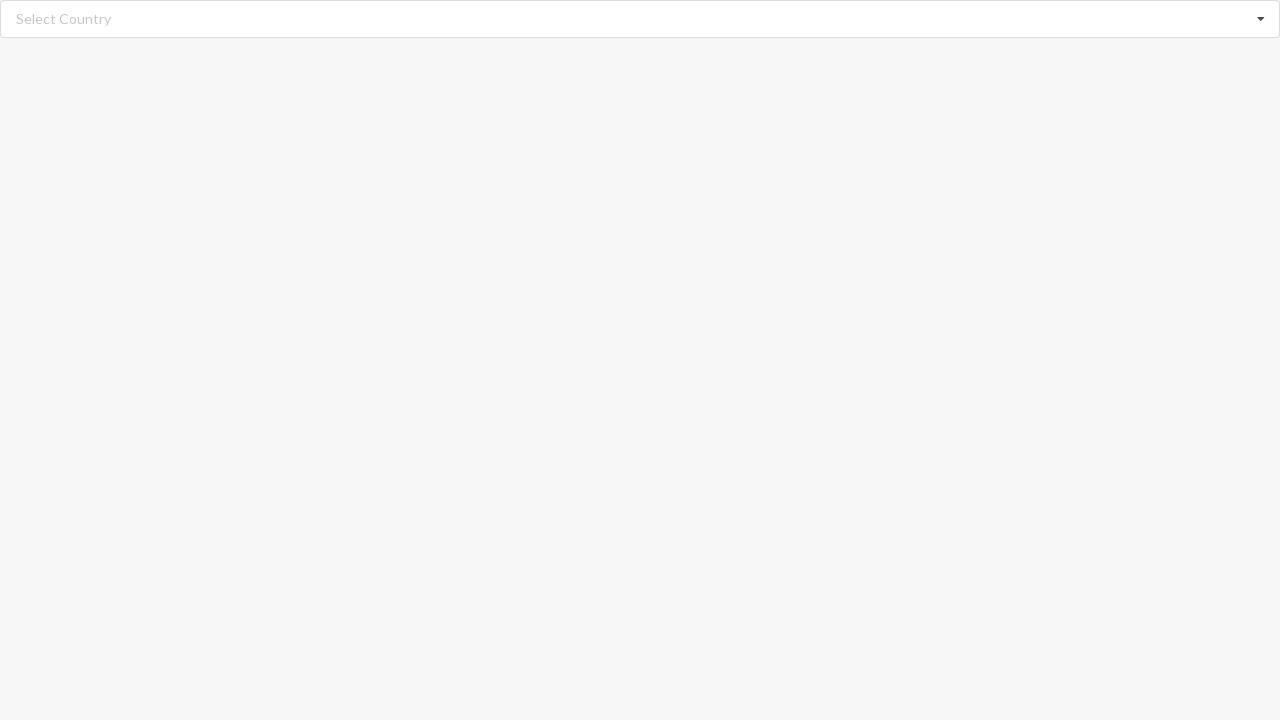

Cleared the editable dropdown input field on input.search
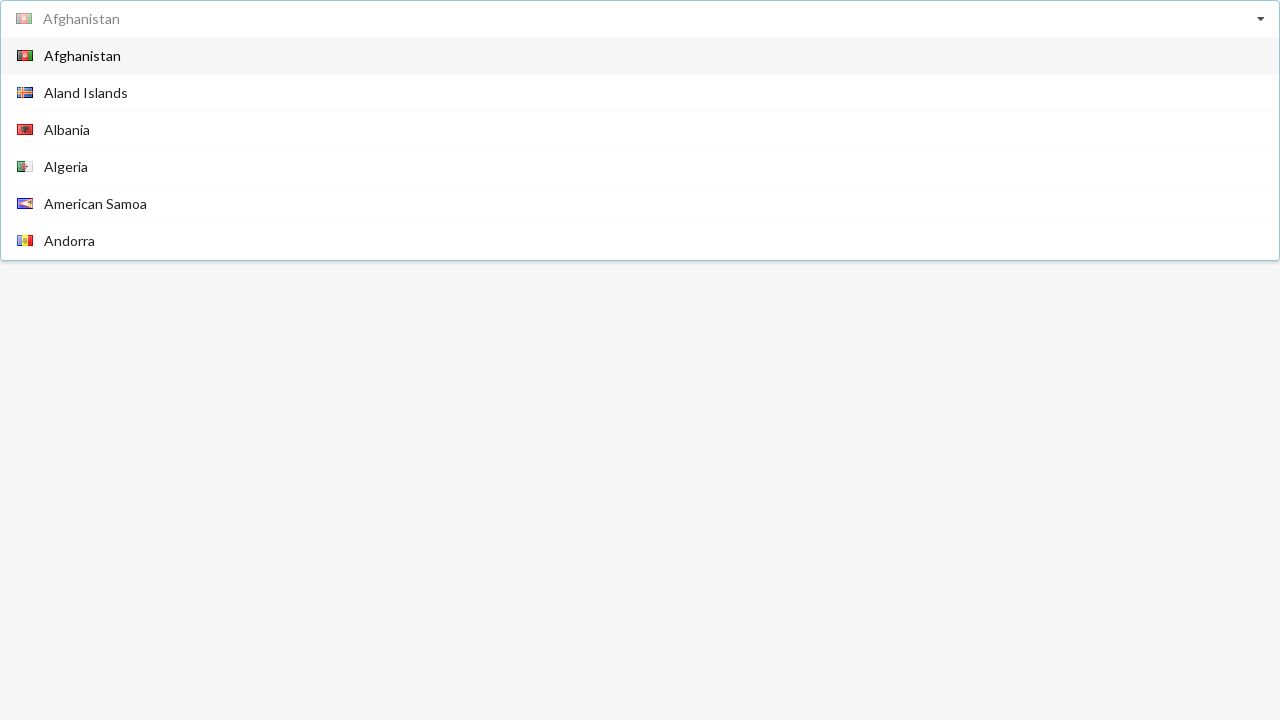

Typed 'Angola' into the dropdown search field with 50ms delay between characters on input.search
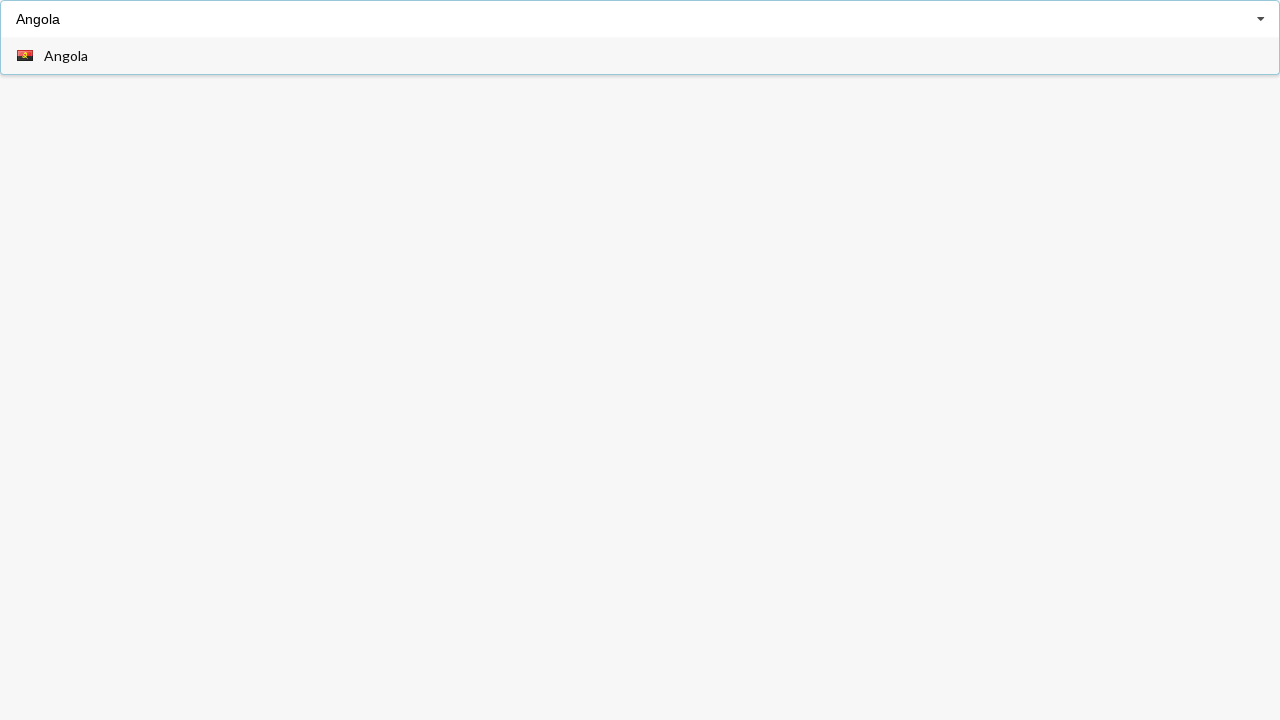

Clicked on the dropdown input field to ensure dropdown is open at (641, 19) on input.search
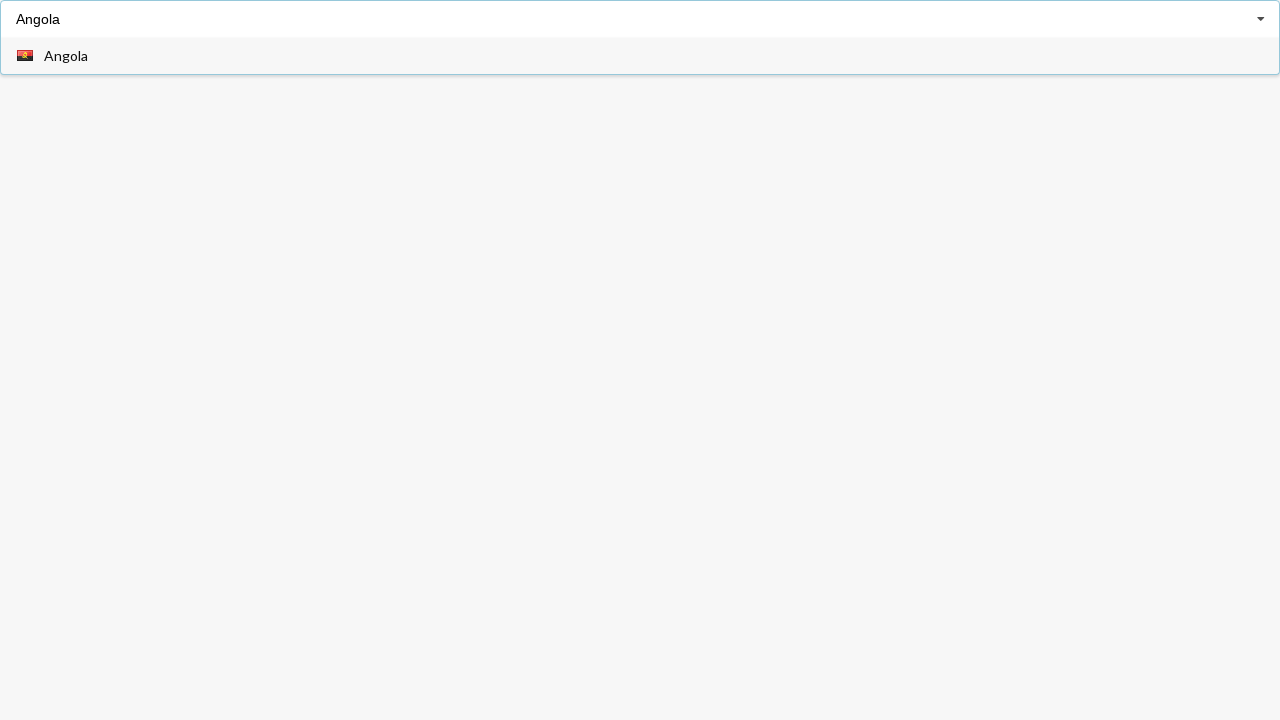

Waited for dropdown options to appear
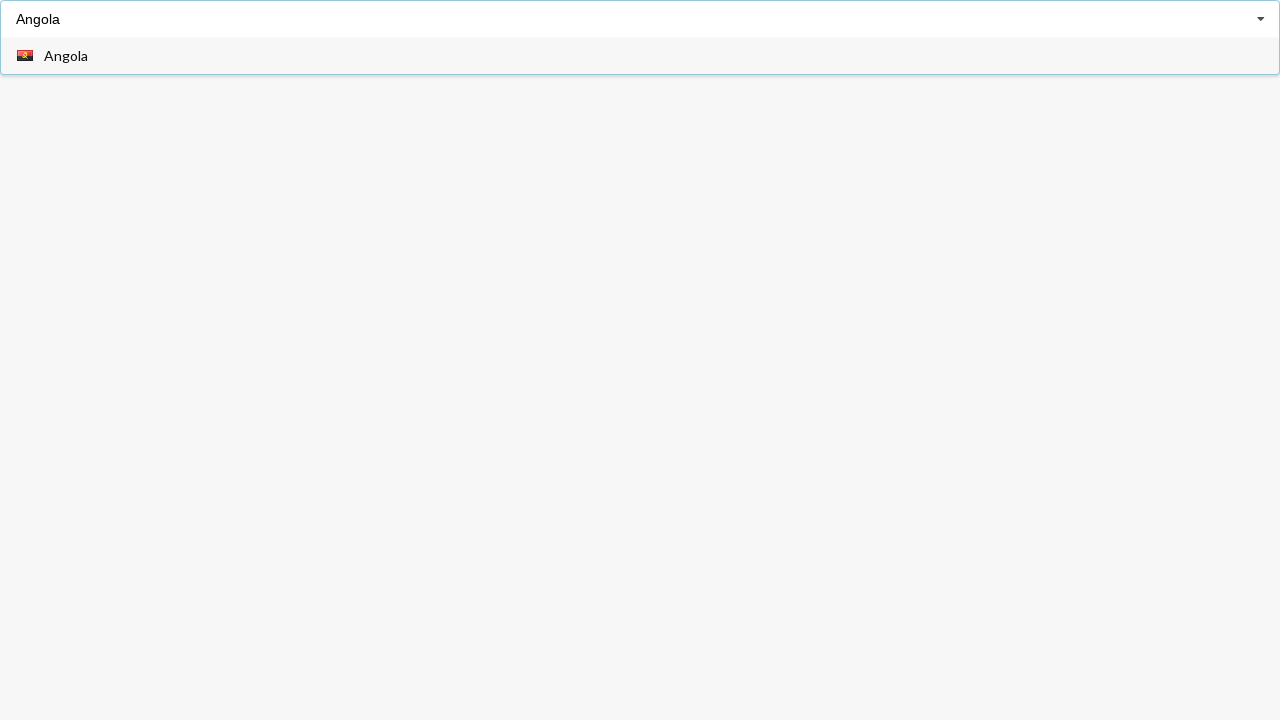

Selected 'Angola' option from the filtered dropdown results at (66, 56) on span.text:has-text('Angola')
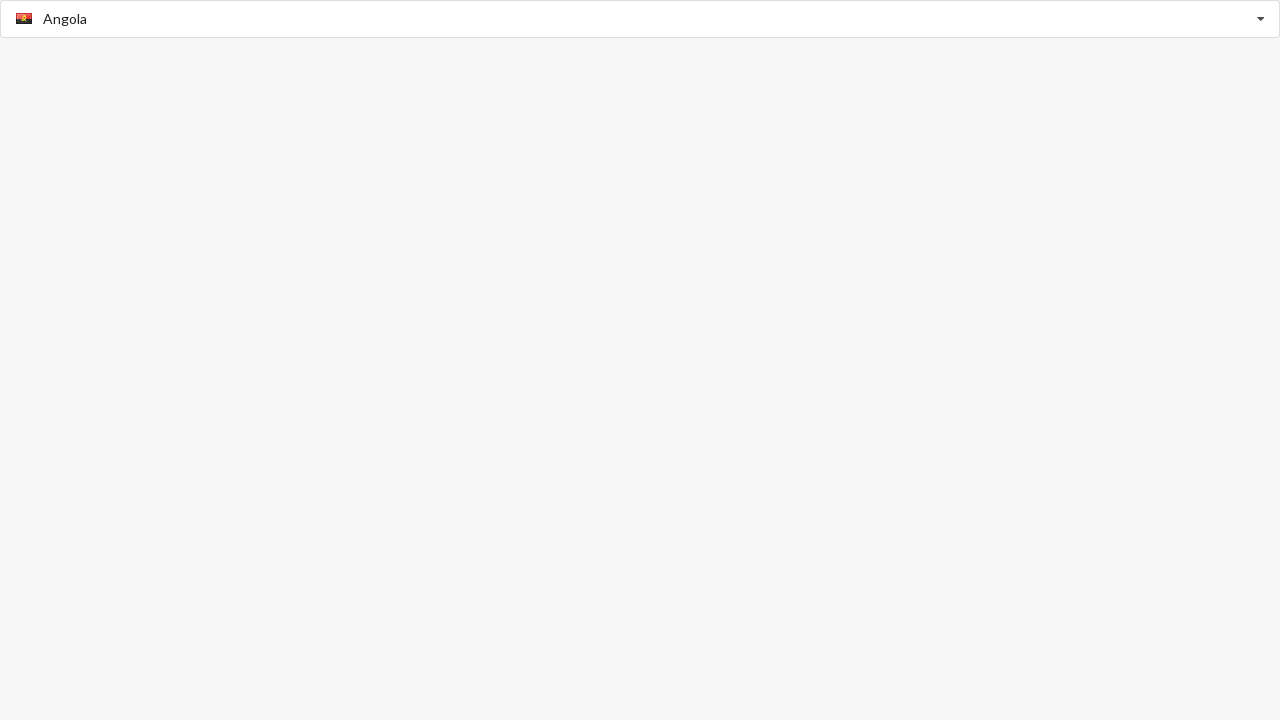

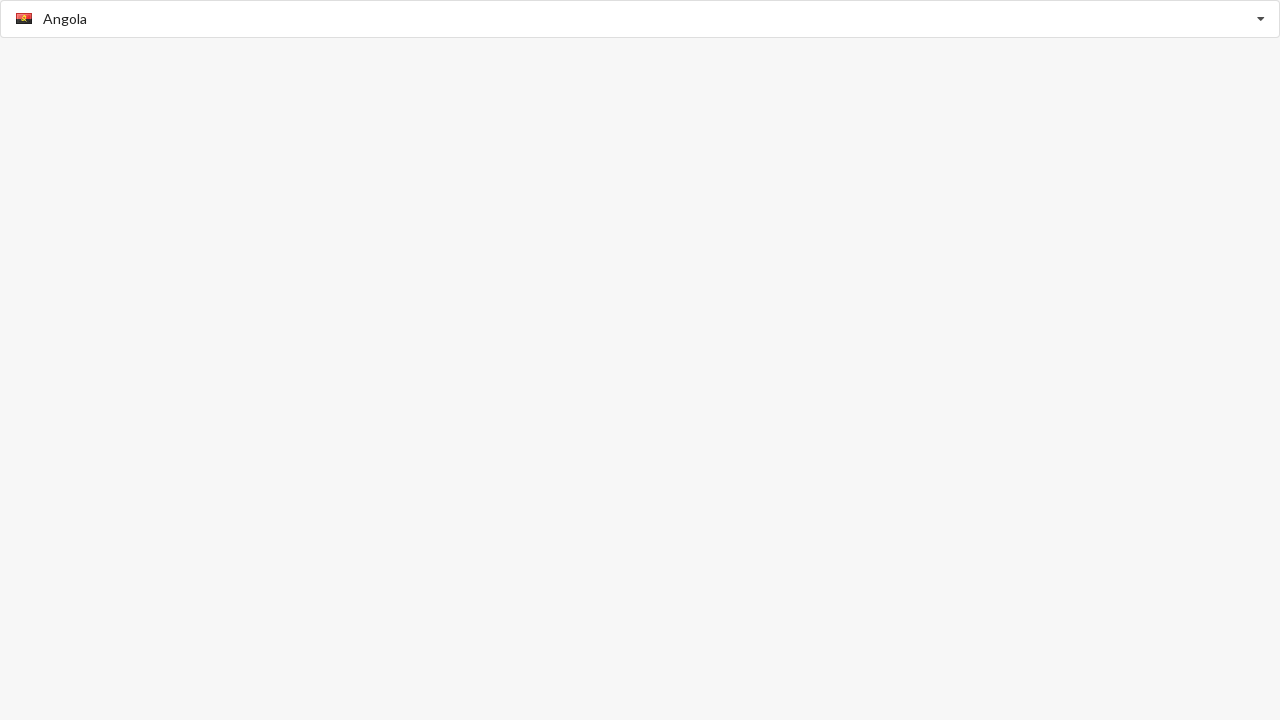